Tests various link types on a demo QA page including simple links that open new windows, dynamic links, and API response links (created, no-content, moved, bad-request, unauthorized, forbidden, invalid-url)

Starting URL: https://demoqa.com/links

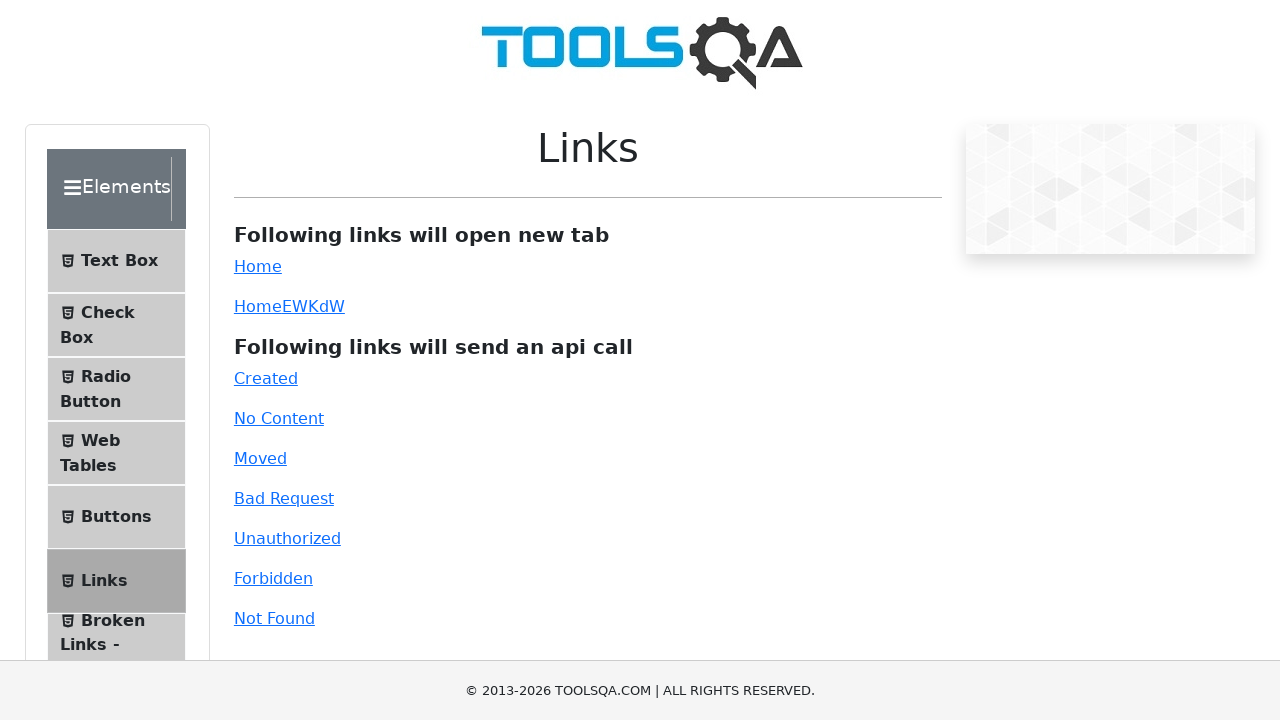

Clicked simple link that opens new tab at (258, 266) on #simpleLink
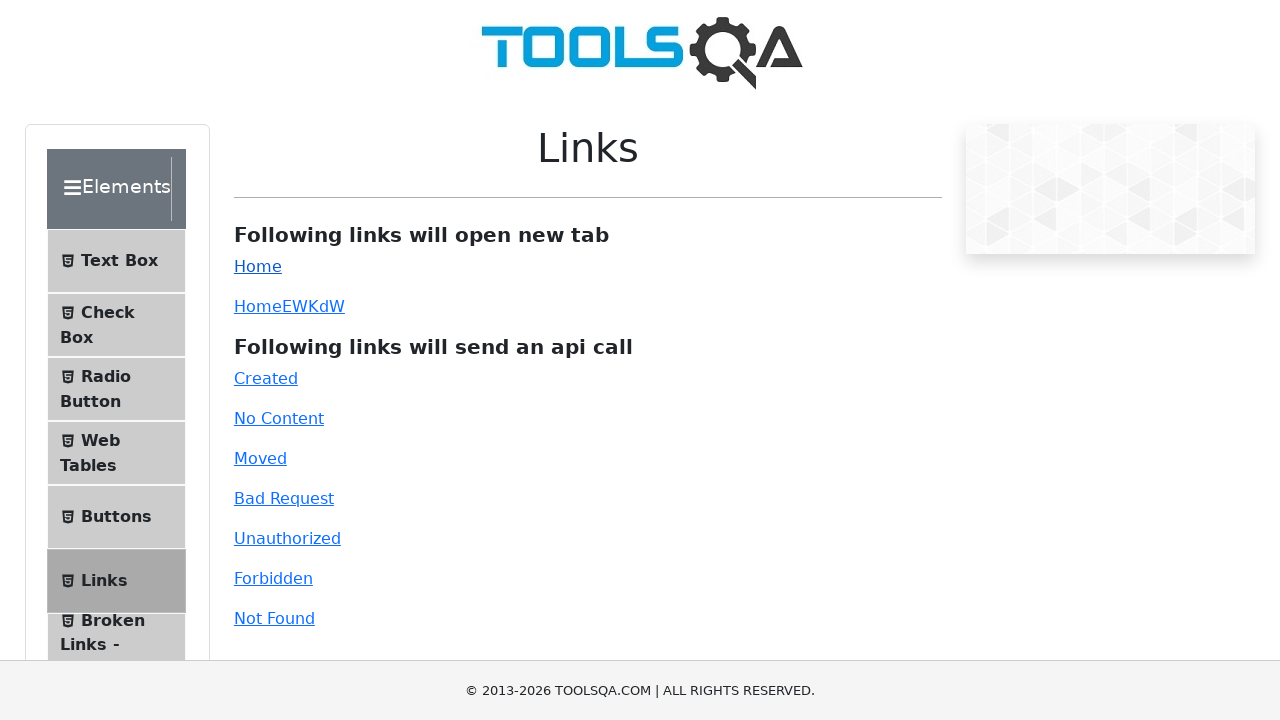

New tab loaded after clicking simple link
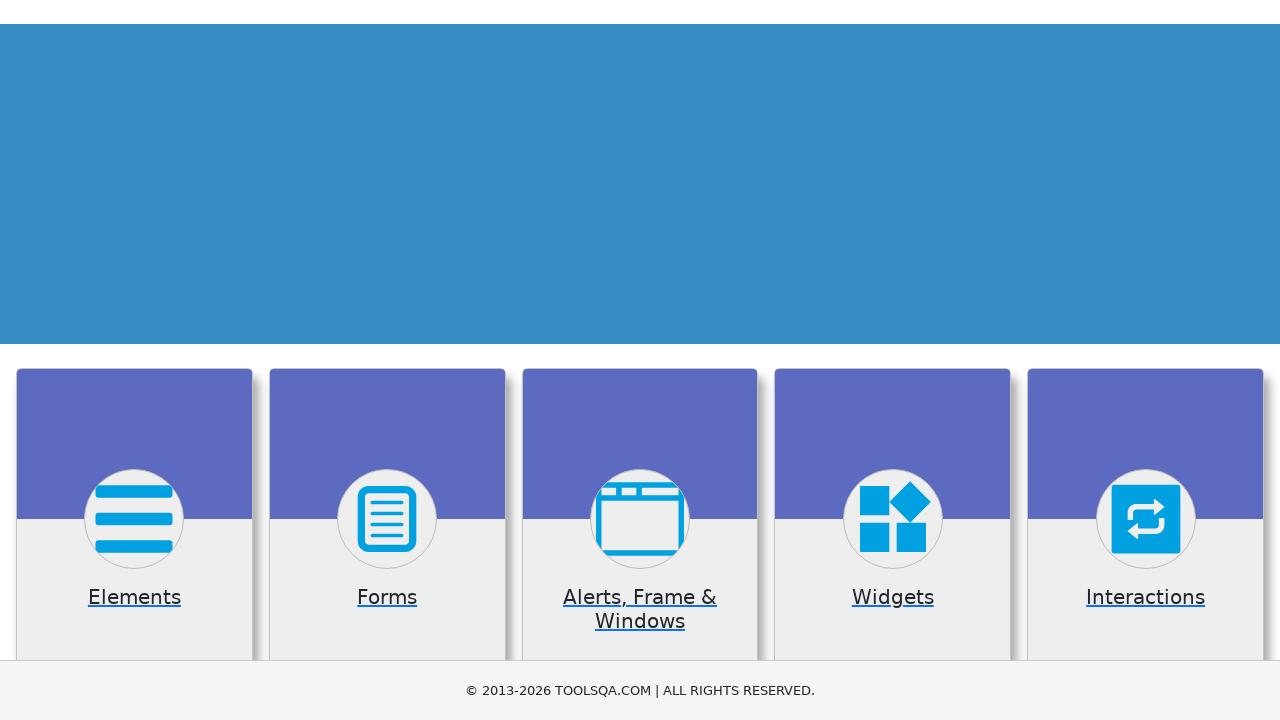

Closed new tab from simple link
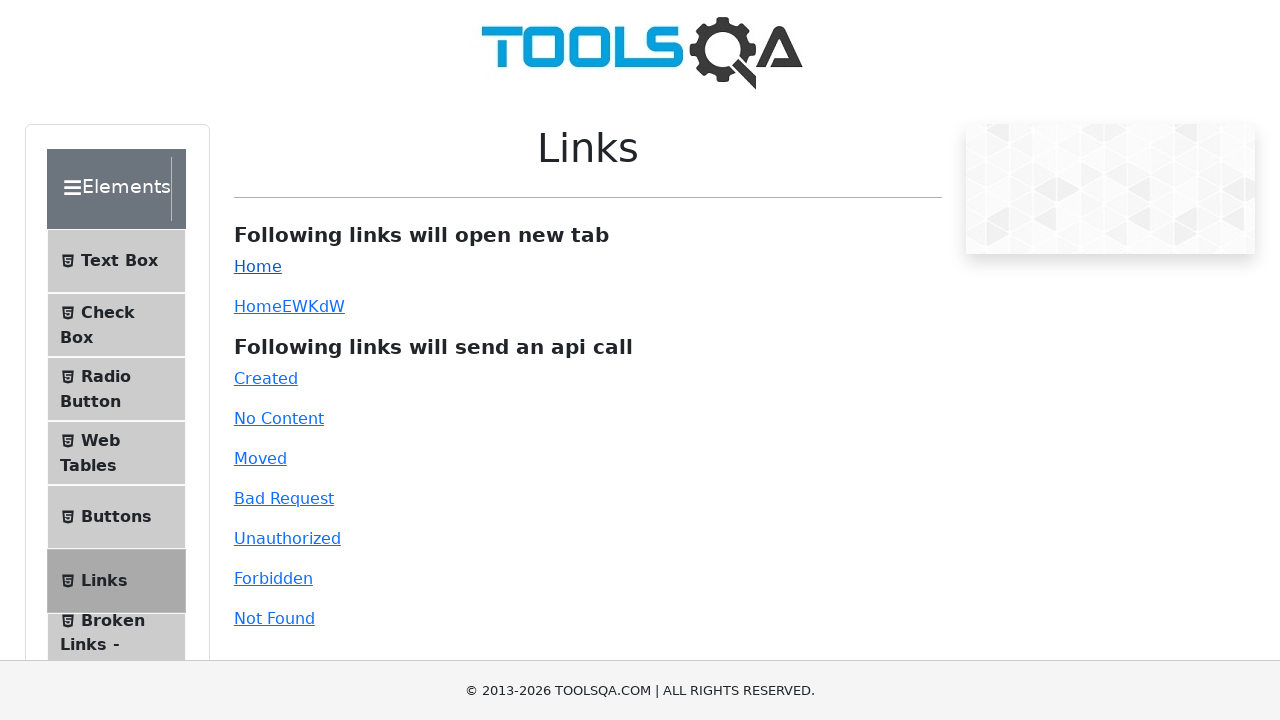

Clicked dynamic link that opens new tab at (258, 306) on #dynamicLink
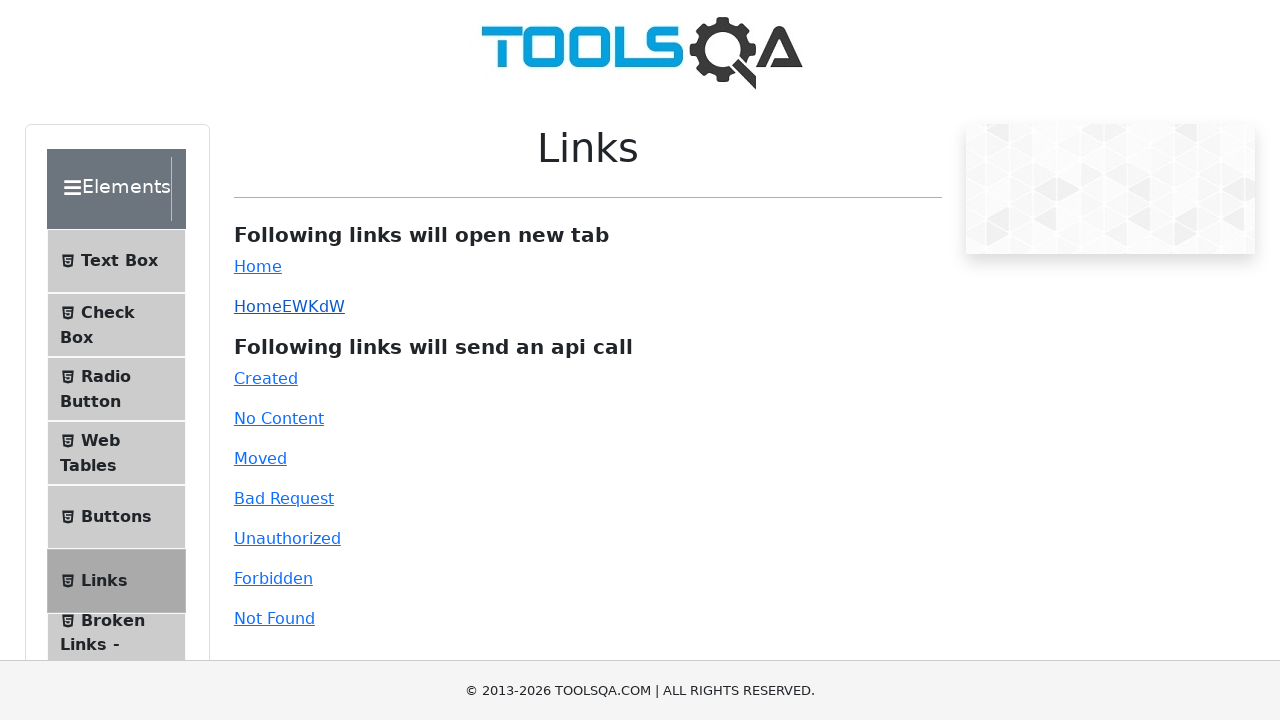

New tab loaded after clicking dynamic link
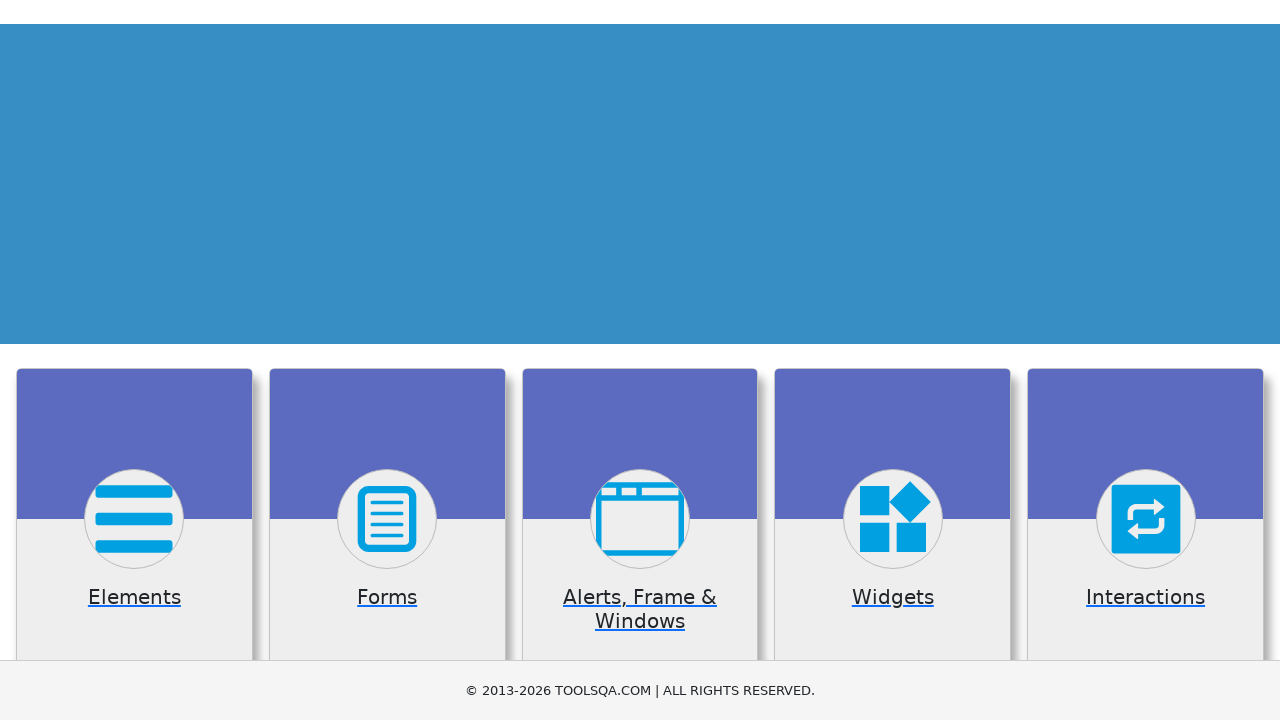

Closed new tab from dynamic link
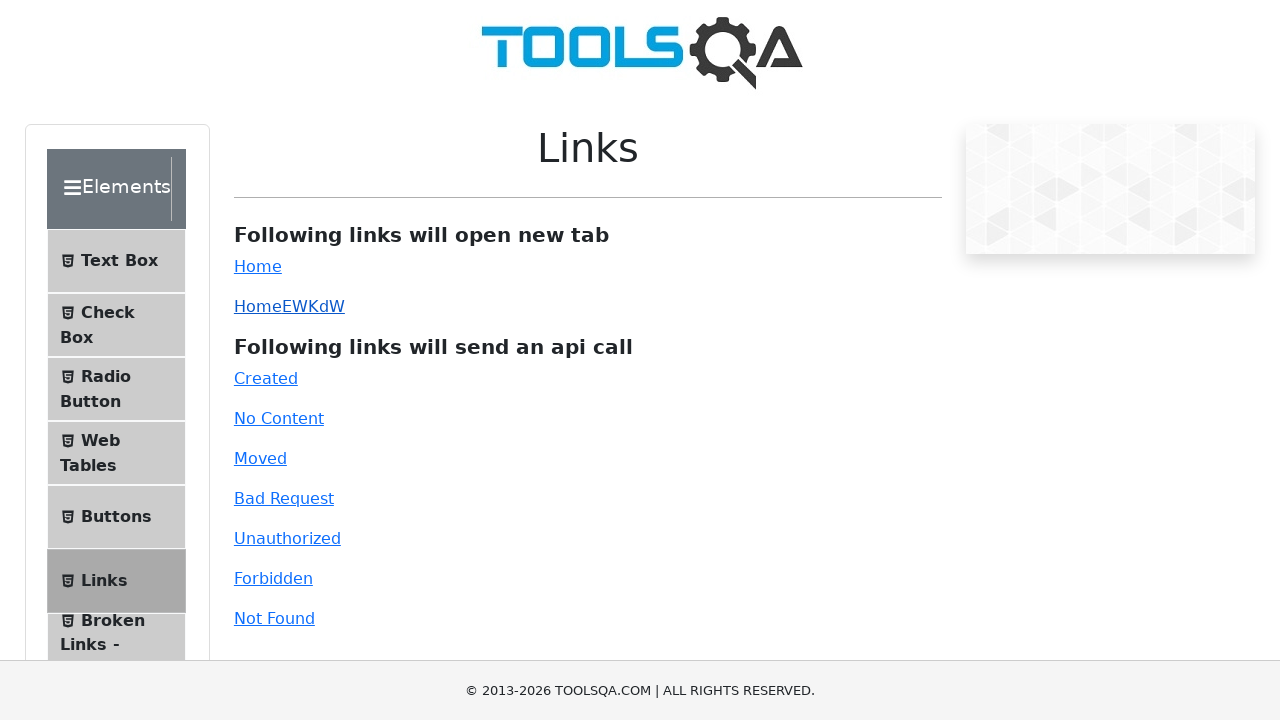

Clicked created (201) API response link at (266, 378) on #created
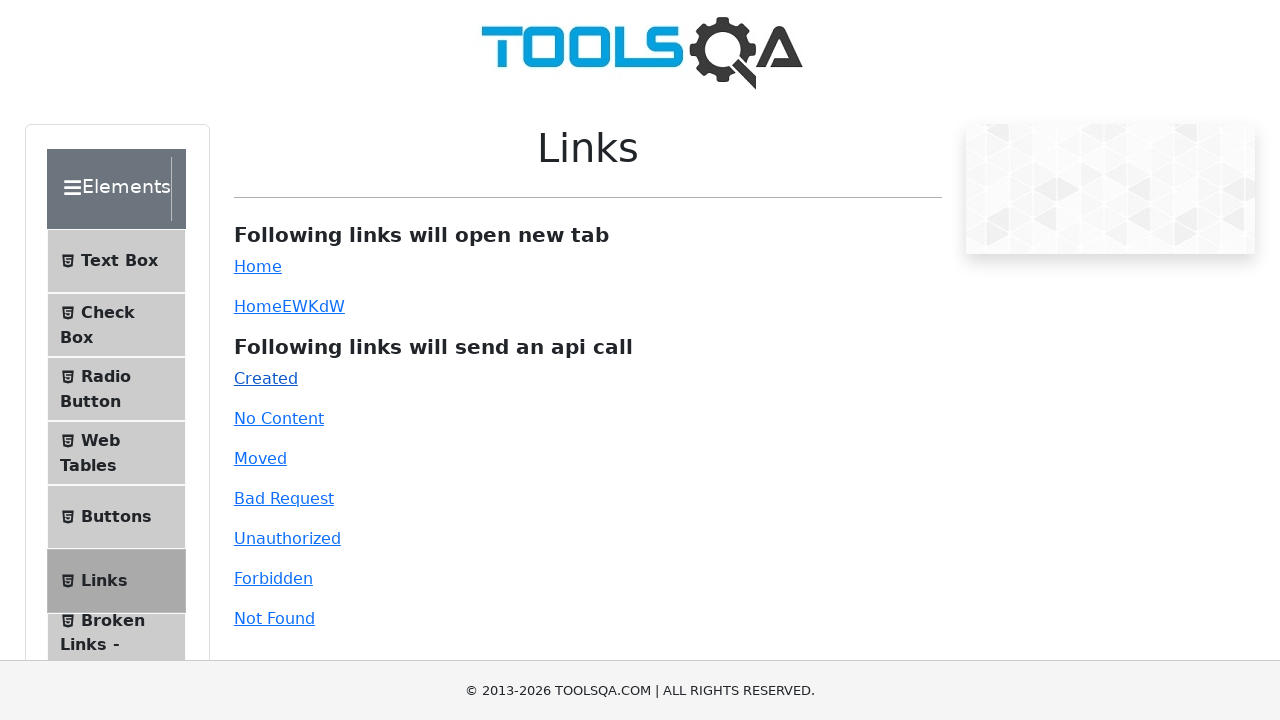

Clicked no-content (204) API response link at (279, 418) on #no-content
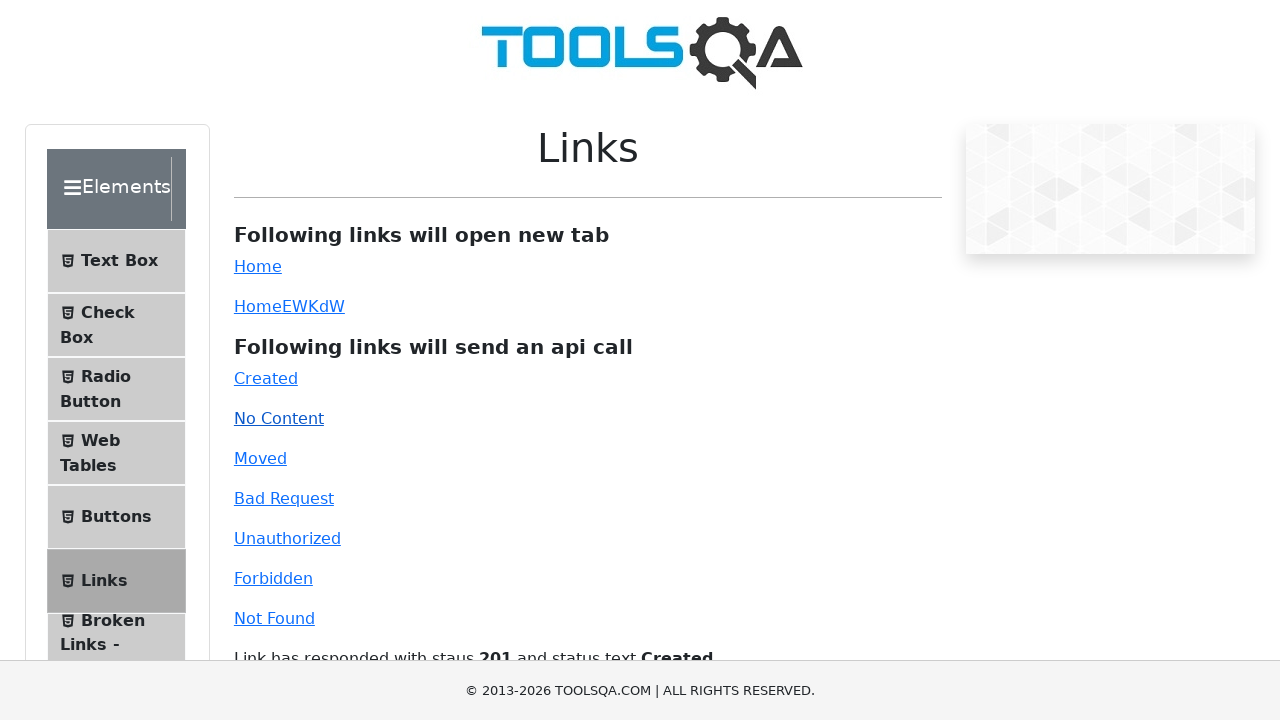

Clicked moved (301) API response link at (260, 458) on #moved
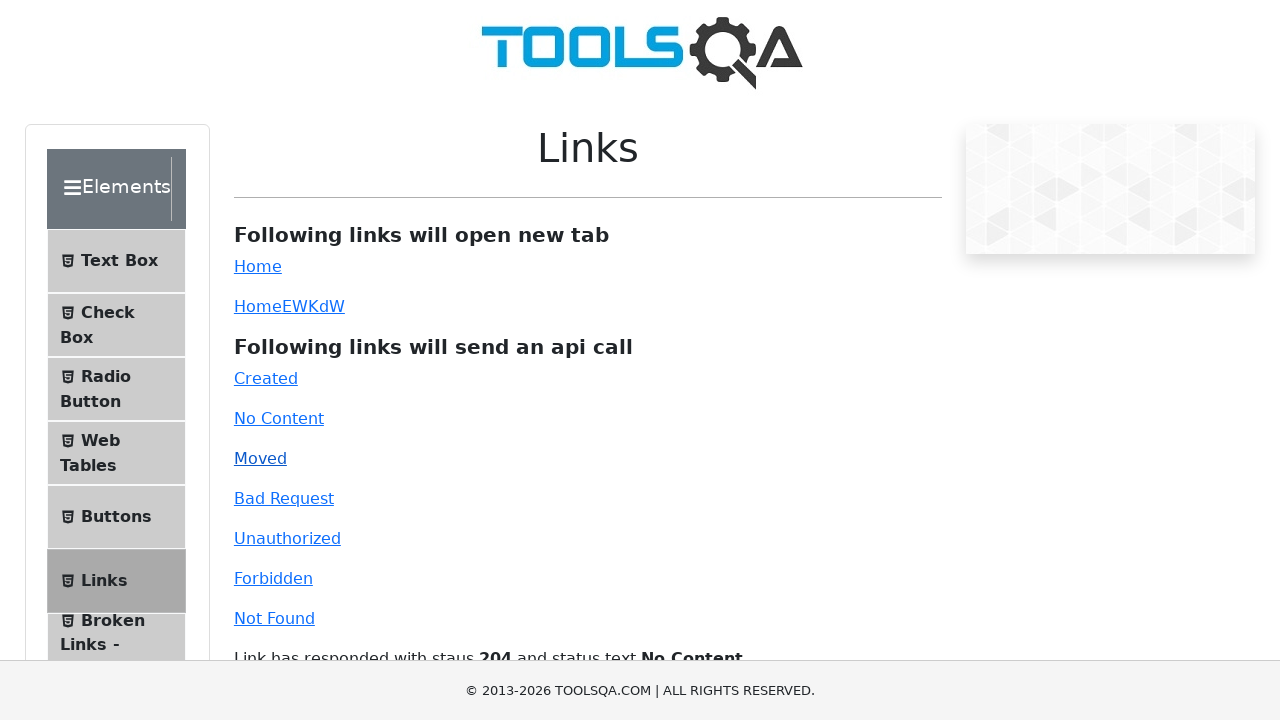

Clicked bad-request (400) API response link at (284, 498) on #bad-request
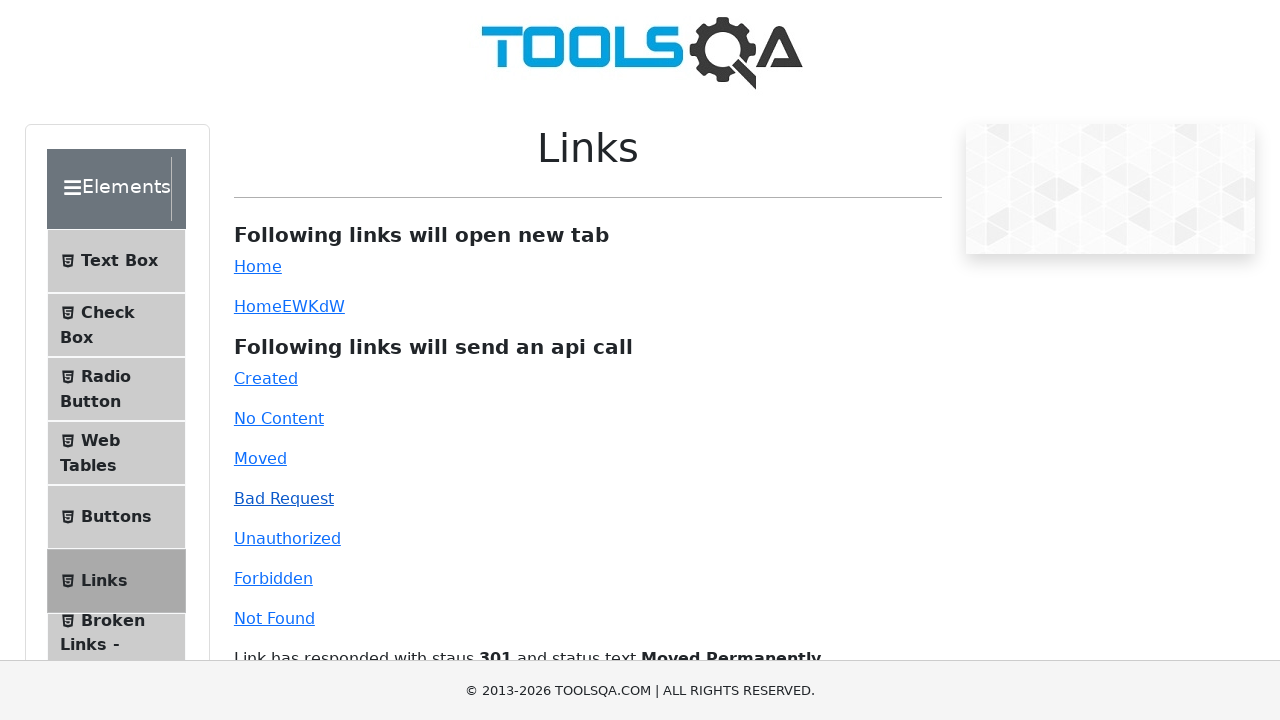

Clicked unauthorized (401) API response link at (287, 538) on #unauthorized
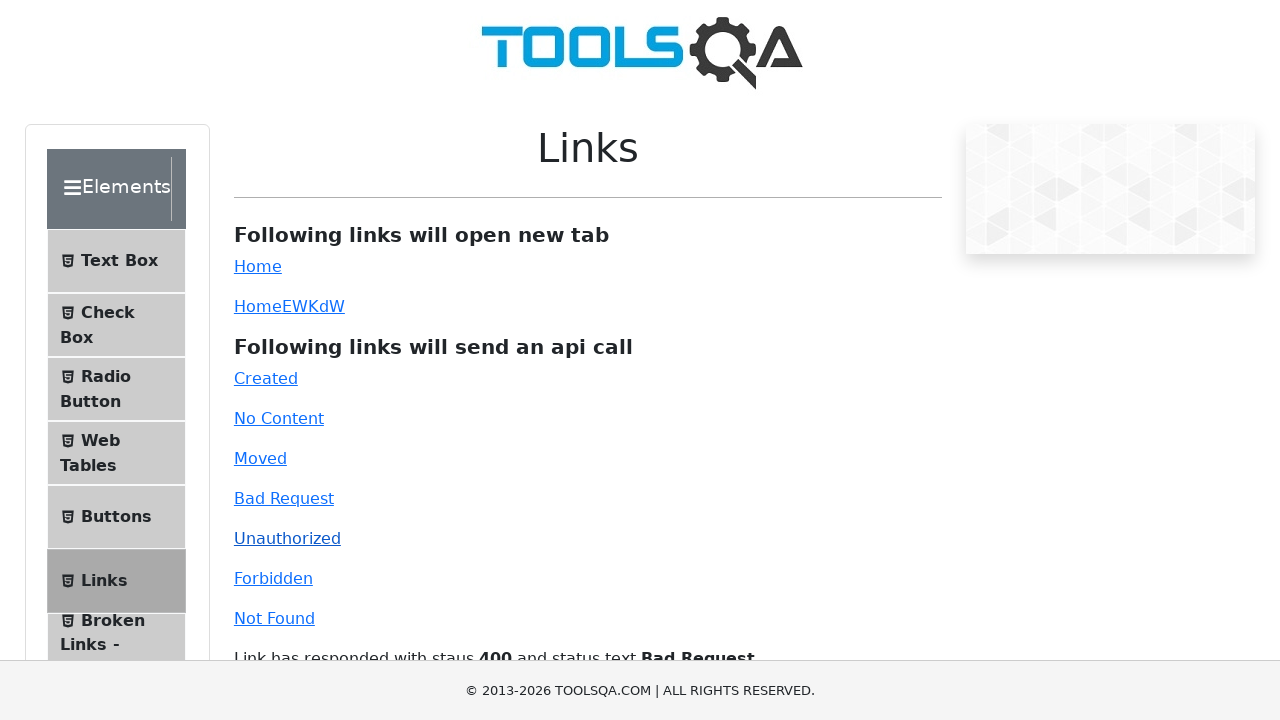

Clicked forbidden (403) API response link at (273, 578) on #forbidden
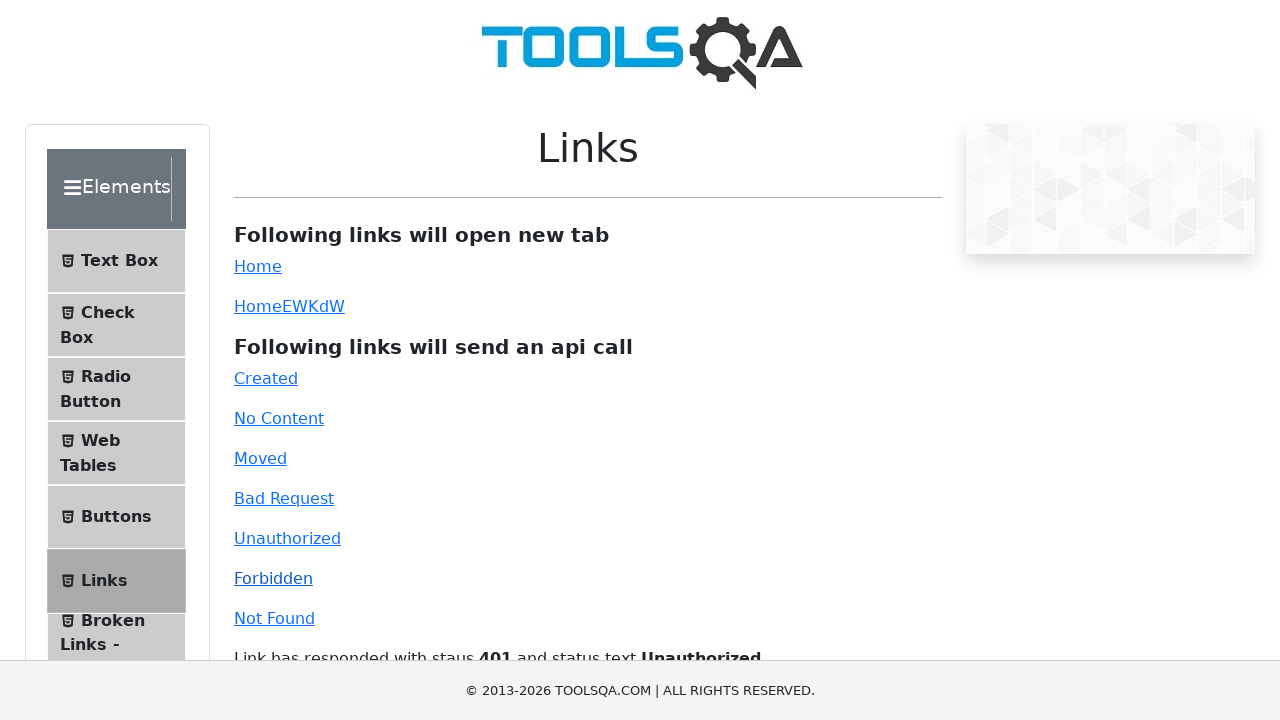

Clicked invalid-url API response link at (274, 618) on #invalid-url
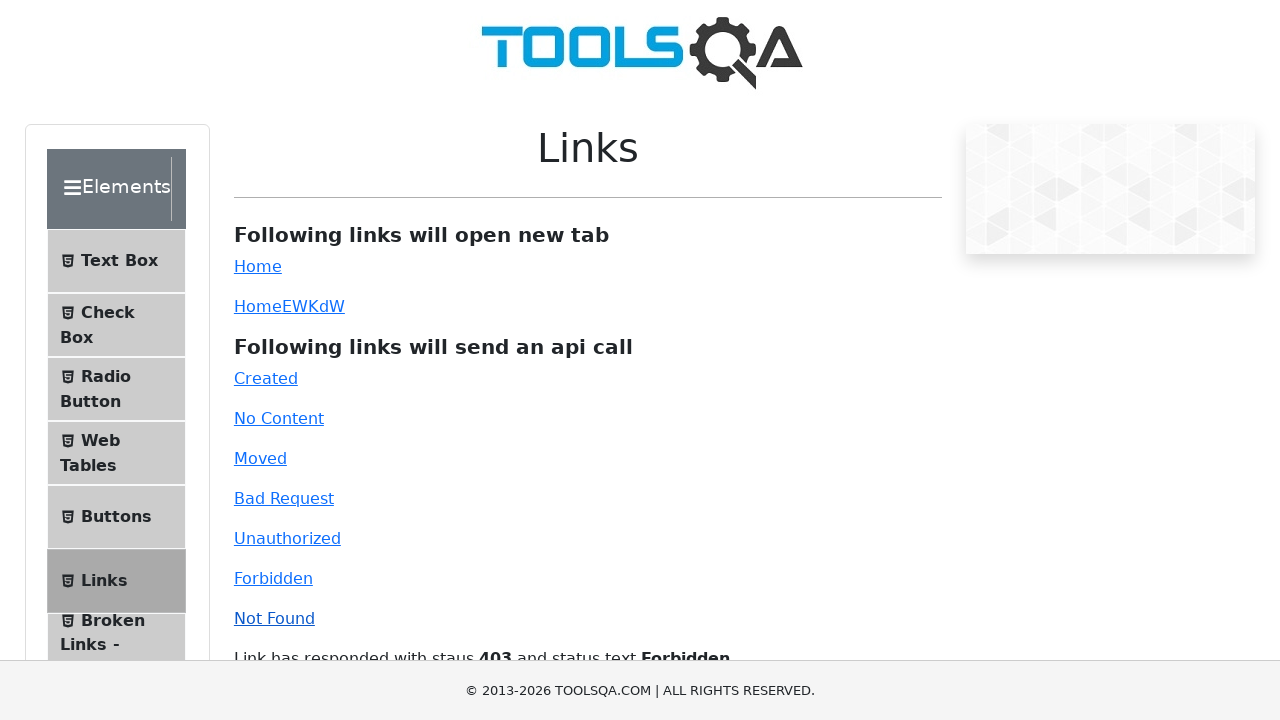

Waited for API responses to complete
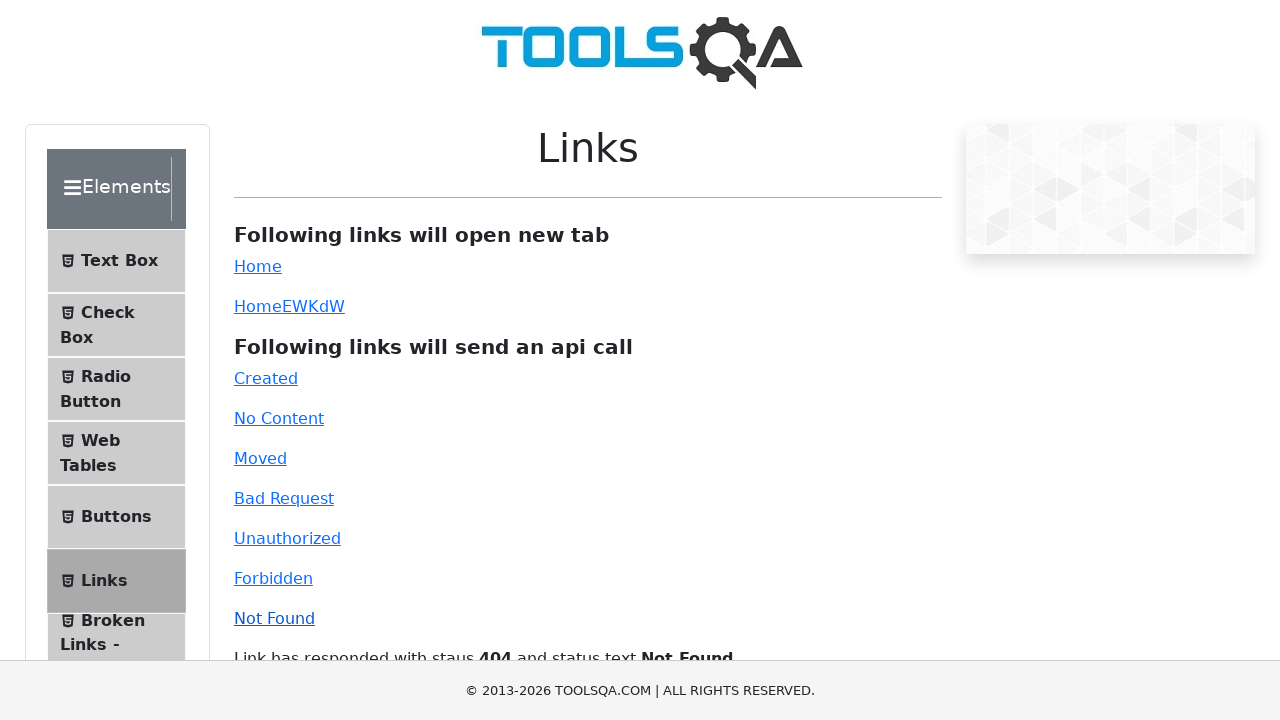

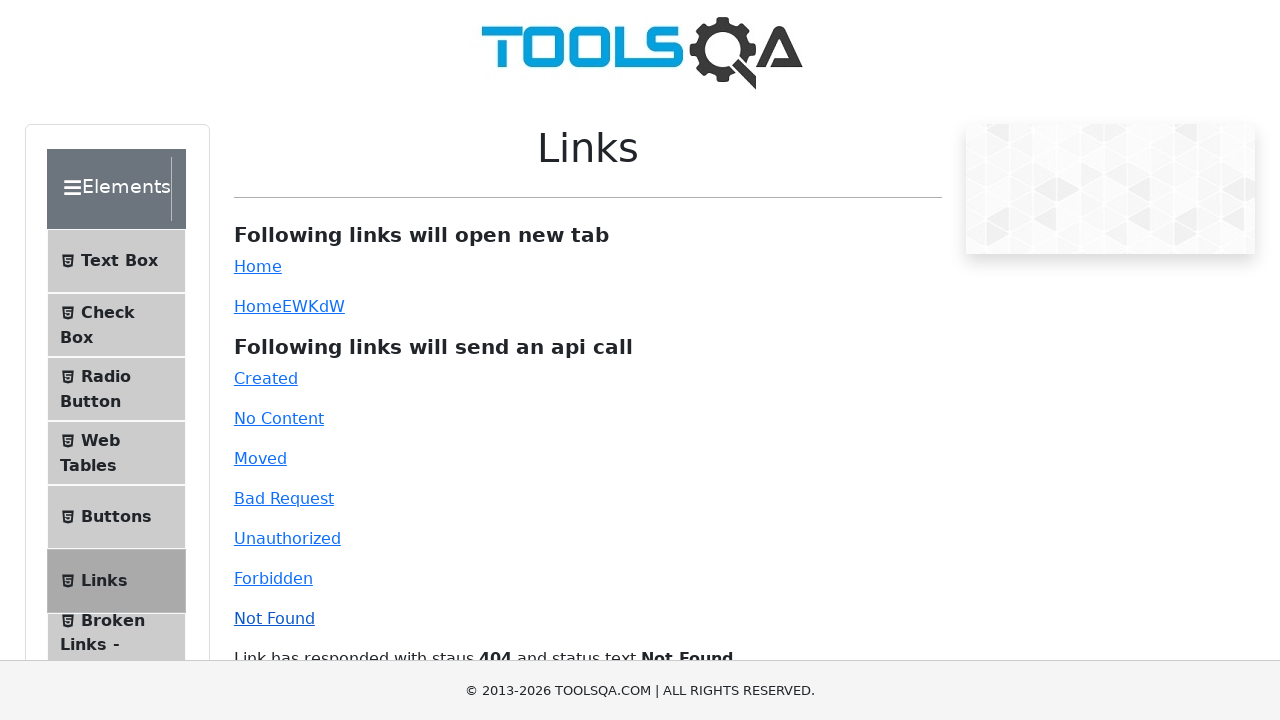